Tests scroll functionality on a practice automation page by scrolling to the bottom of the page and then back to the top

Starting URL: https://rahulshettyacademy.com/AutomationPractice/

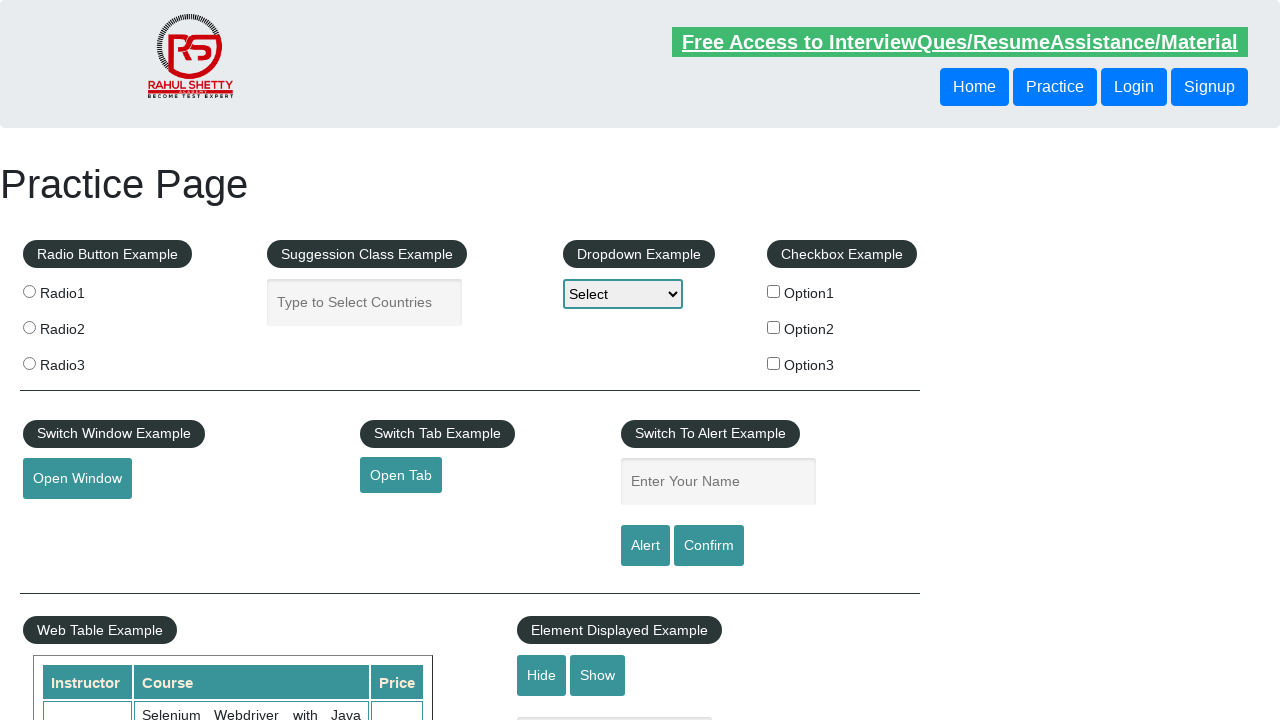

Navigated to practice automation page
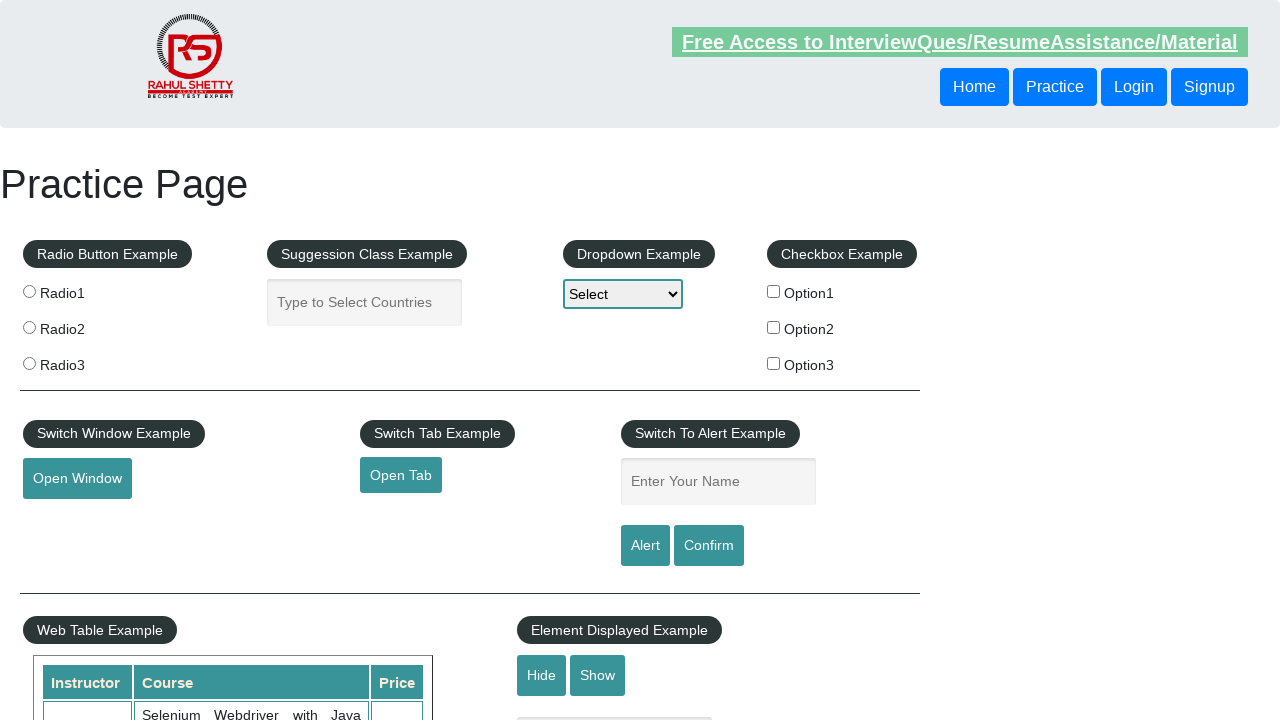

Scrolled down to the bottom of the page
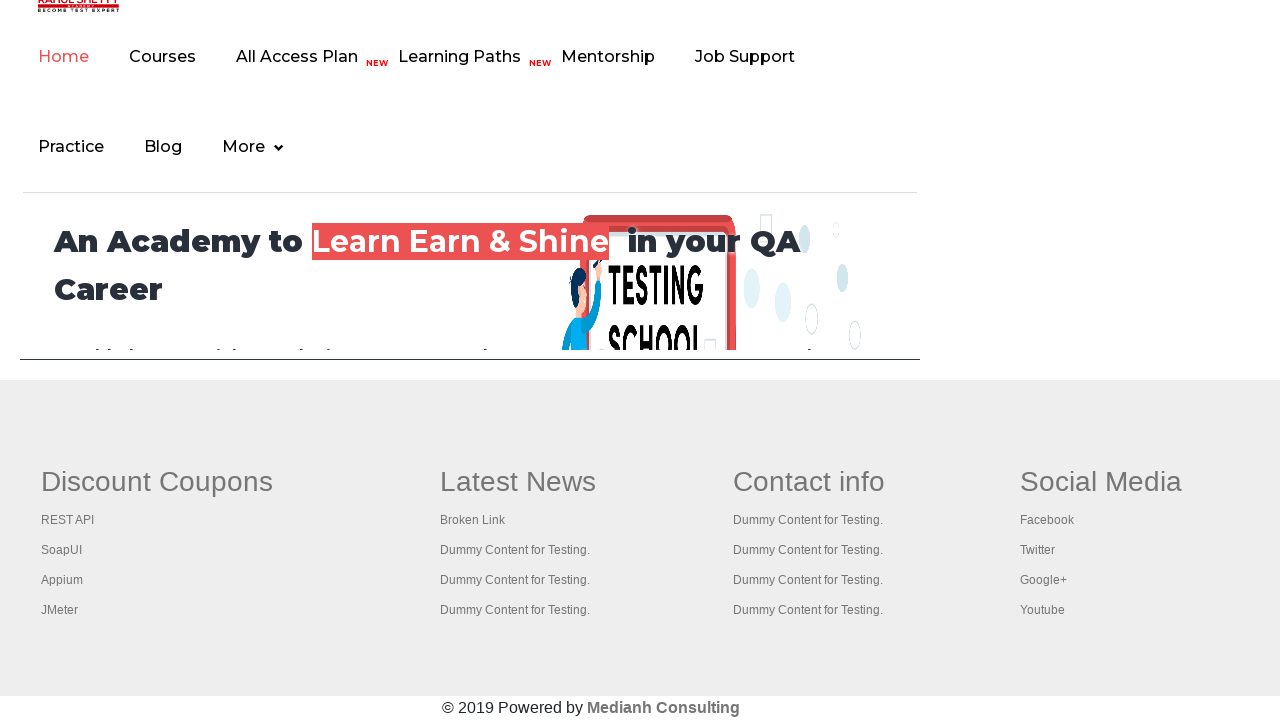

Waited for scroll animation to complete
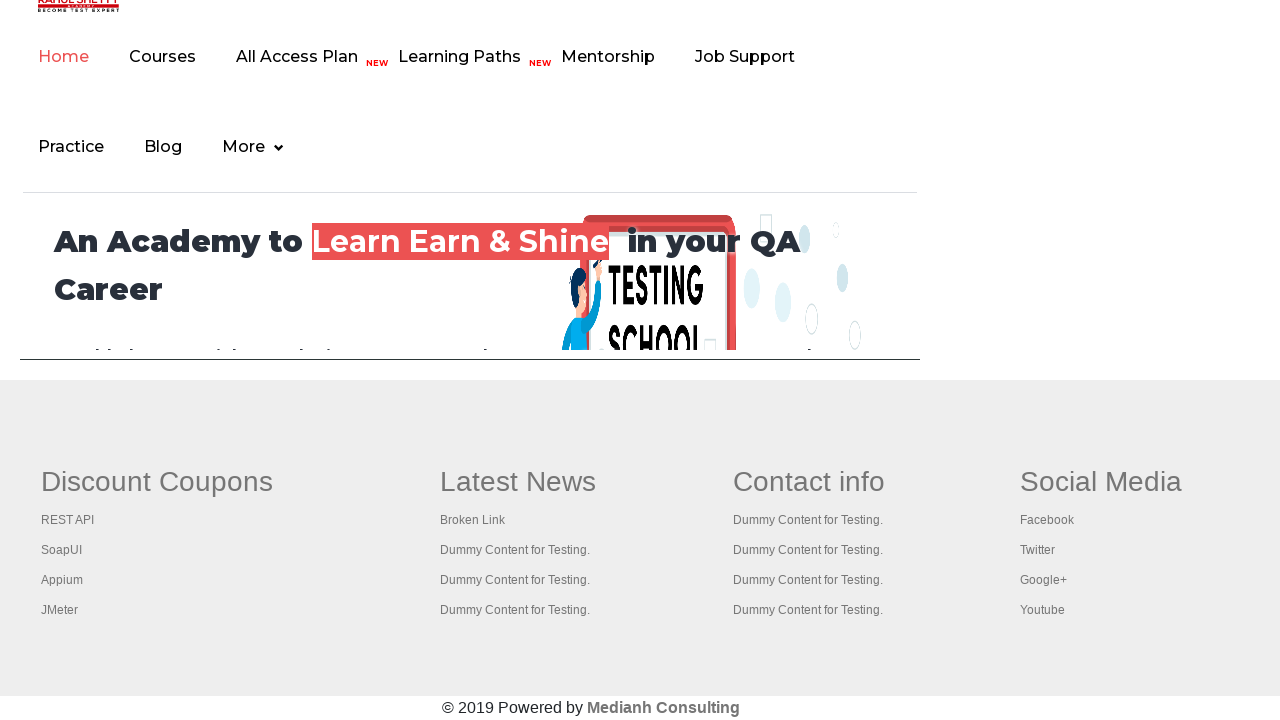

Scrolled back up to the top of the page
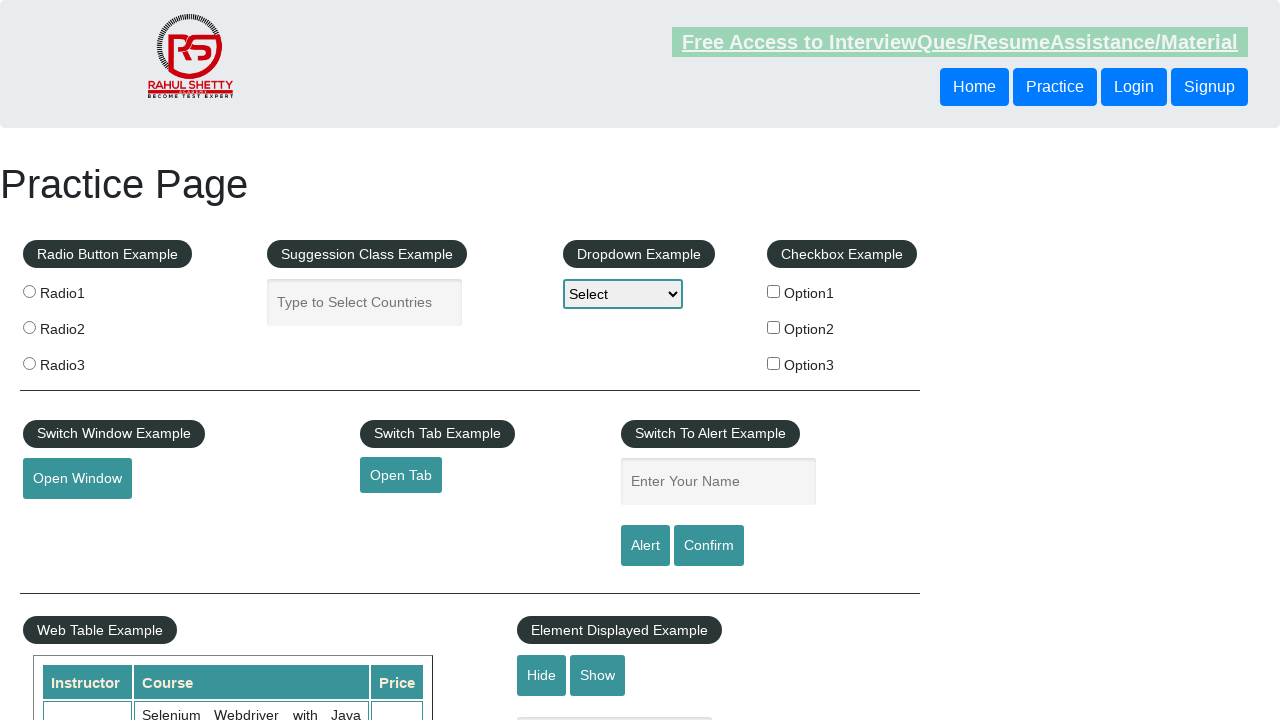

Verified mouse hover button element is visible
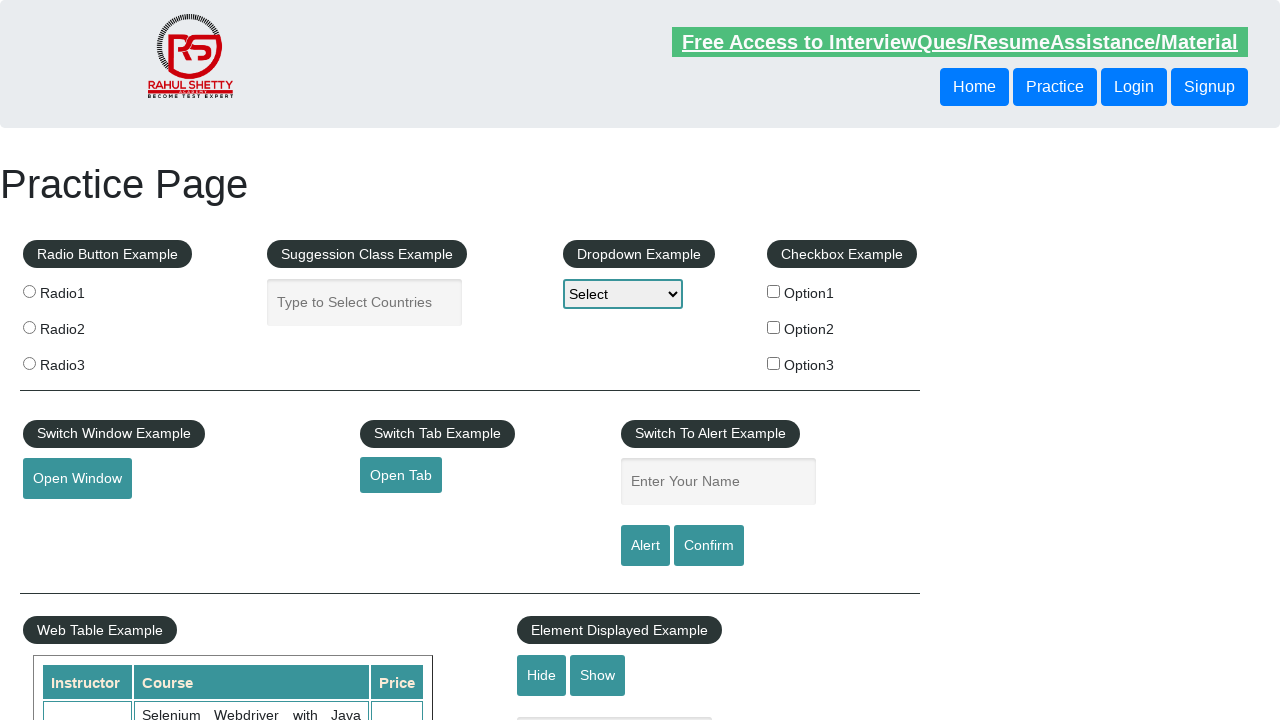

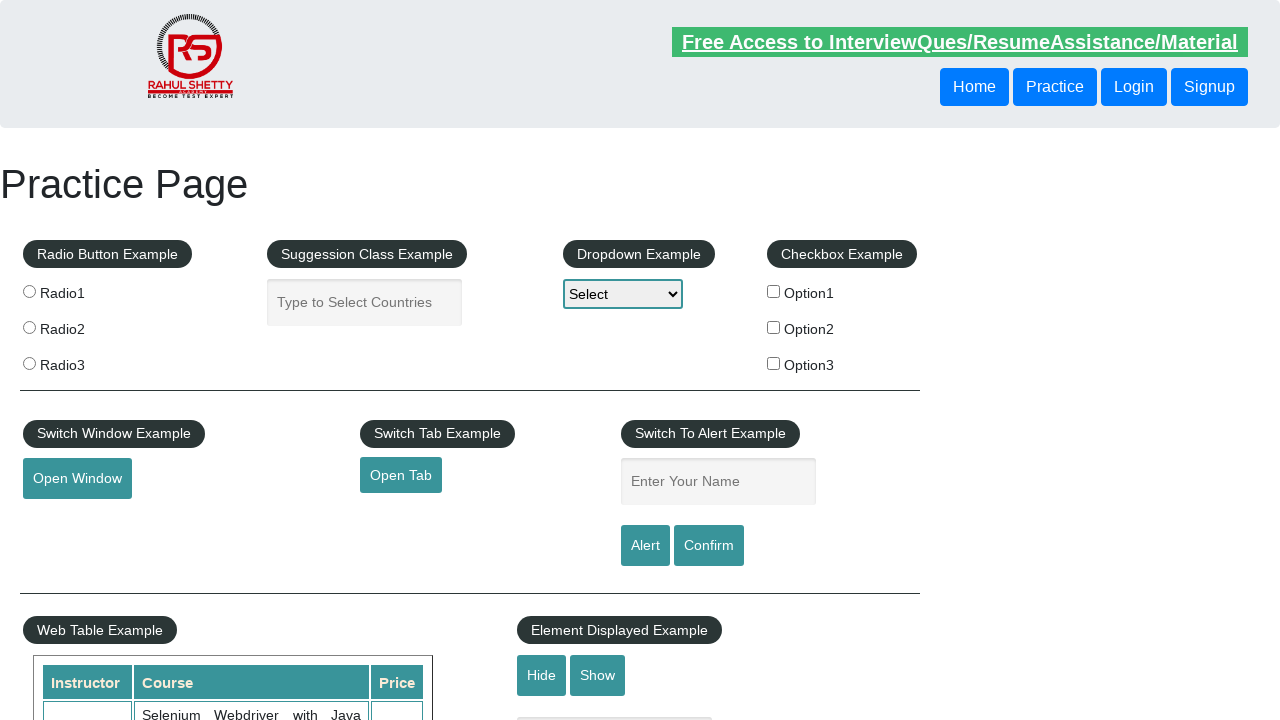